Tests adding multiple elements by clicking the Add Element button three times

Starting URL: https://the-internet.herokuapp.com/

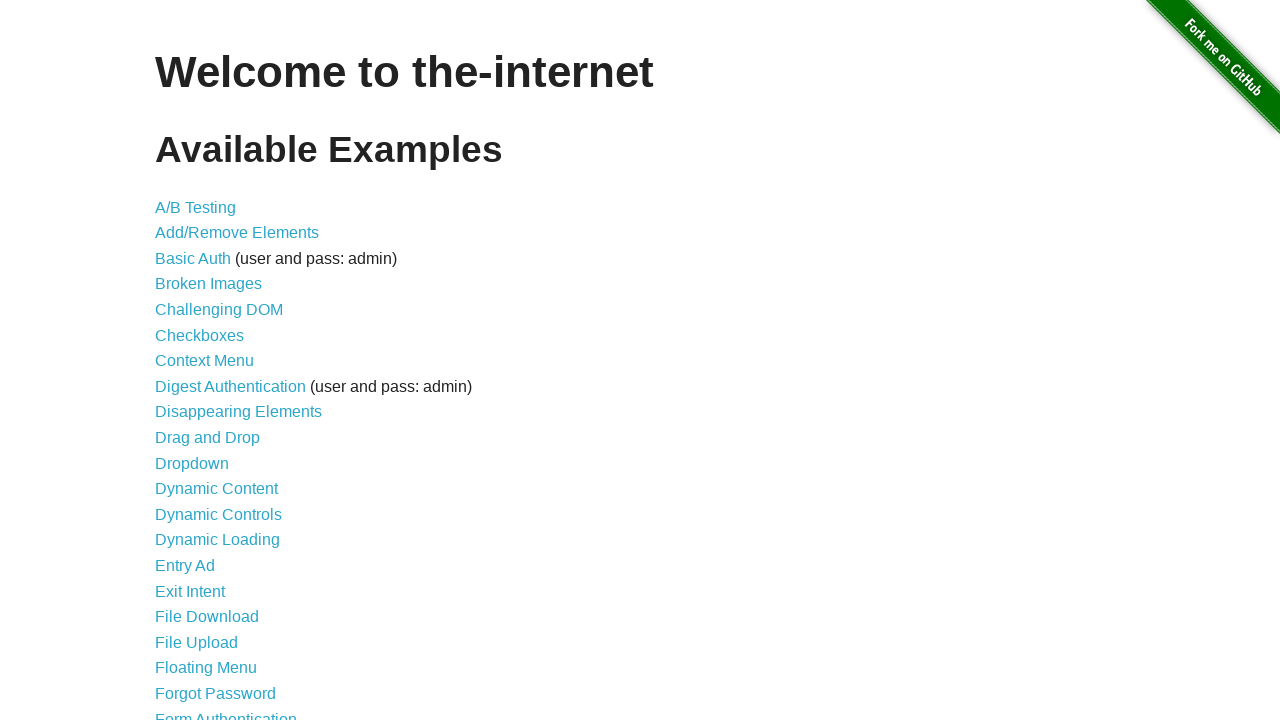

Clicked on Add/Remove Elements link at (237, 233) on a[href='/add_remove_elements/']
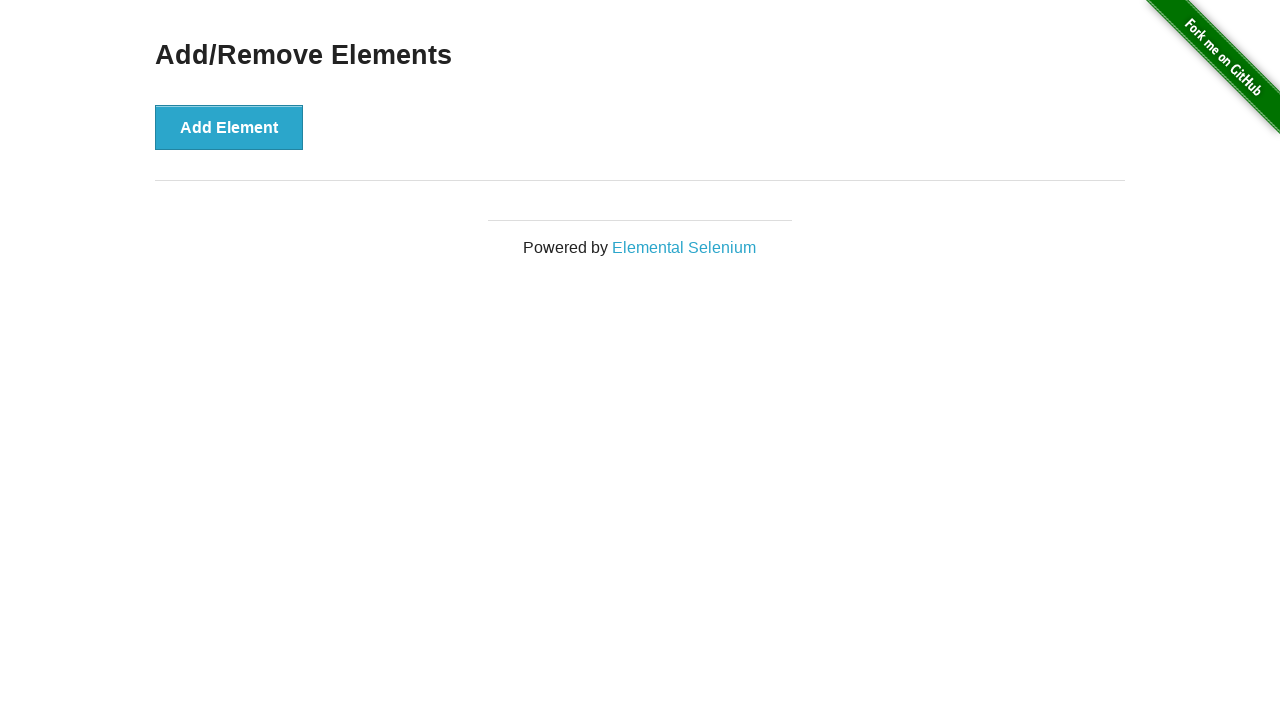

Clicked Add Element button (1st time) at (229, 127) on button[onclick='addElement()']
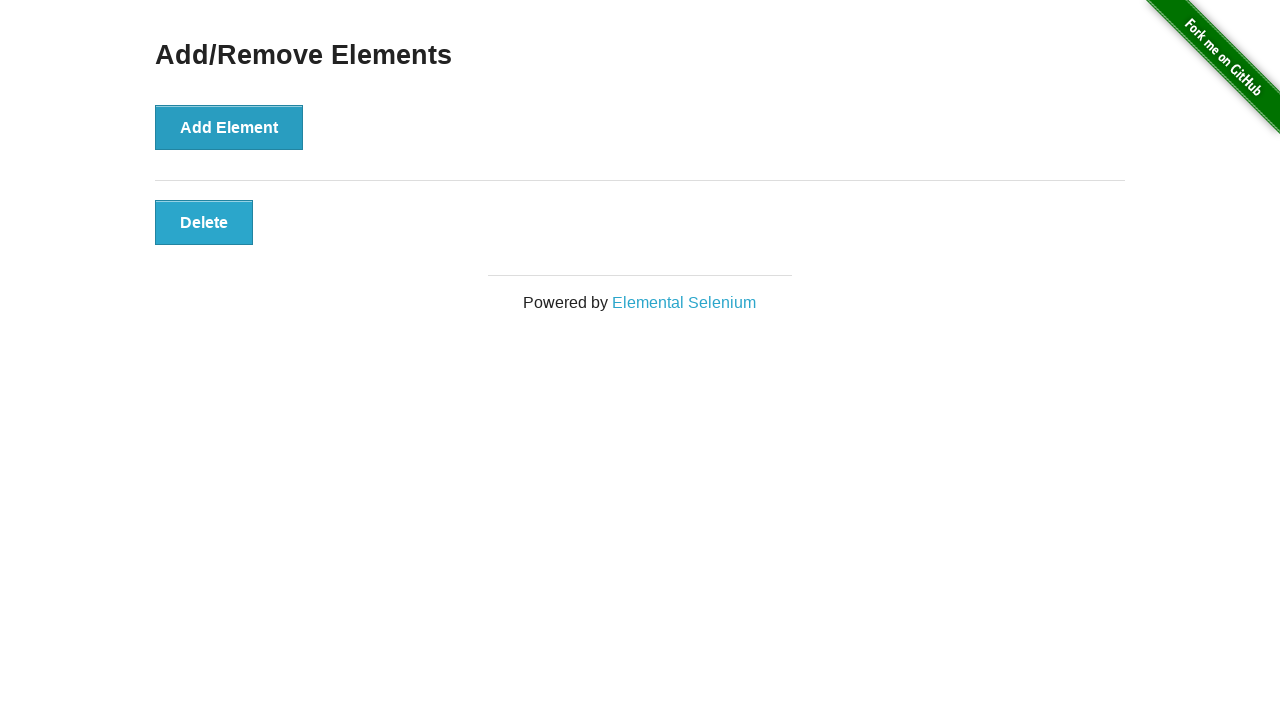

Clicked Add Element button (2nd time) at (229, 127) on button[onclick='addElement()']
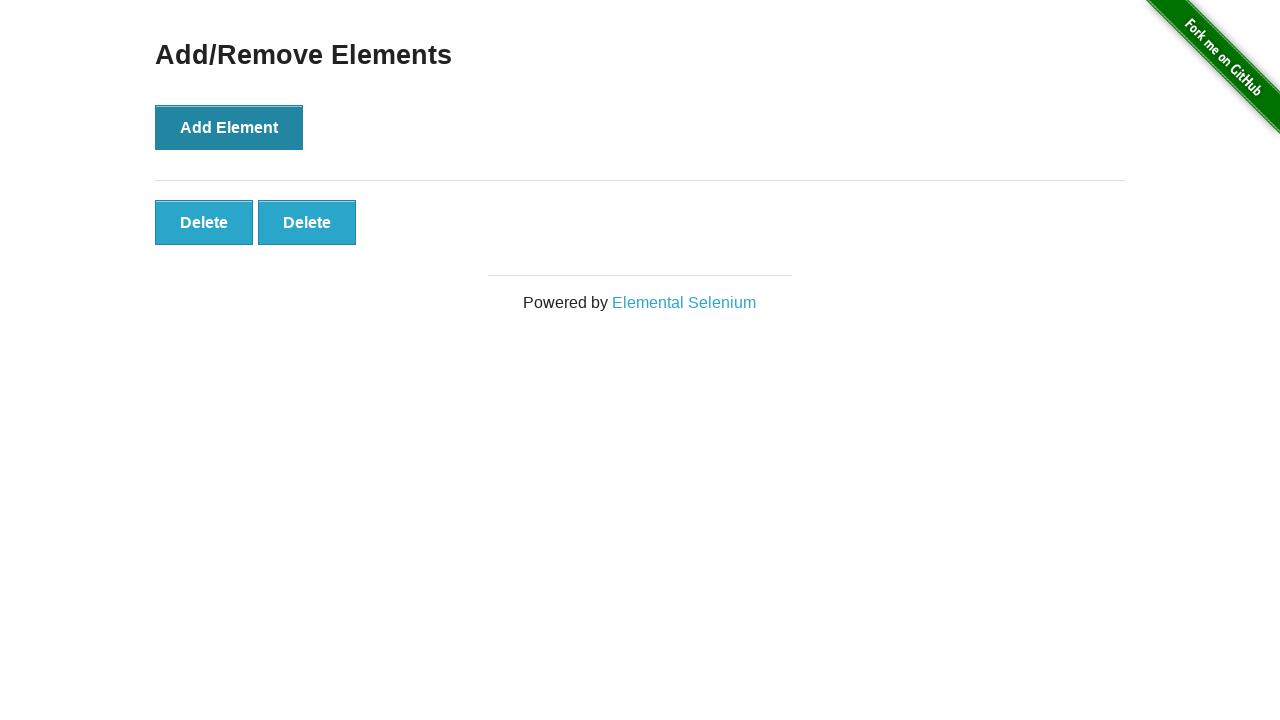

Clicked Add Element button (3rd time) at (229, 127) on button[onclick='addElement()']
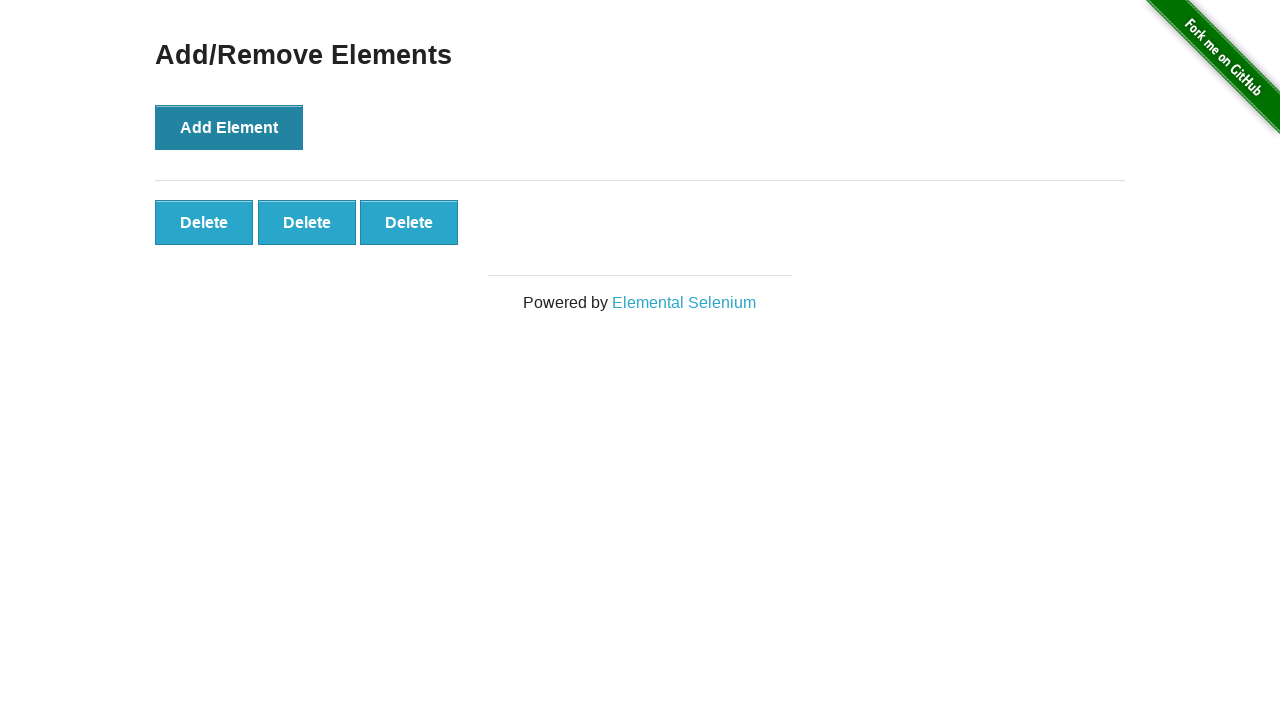

Verified three elements were added
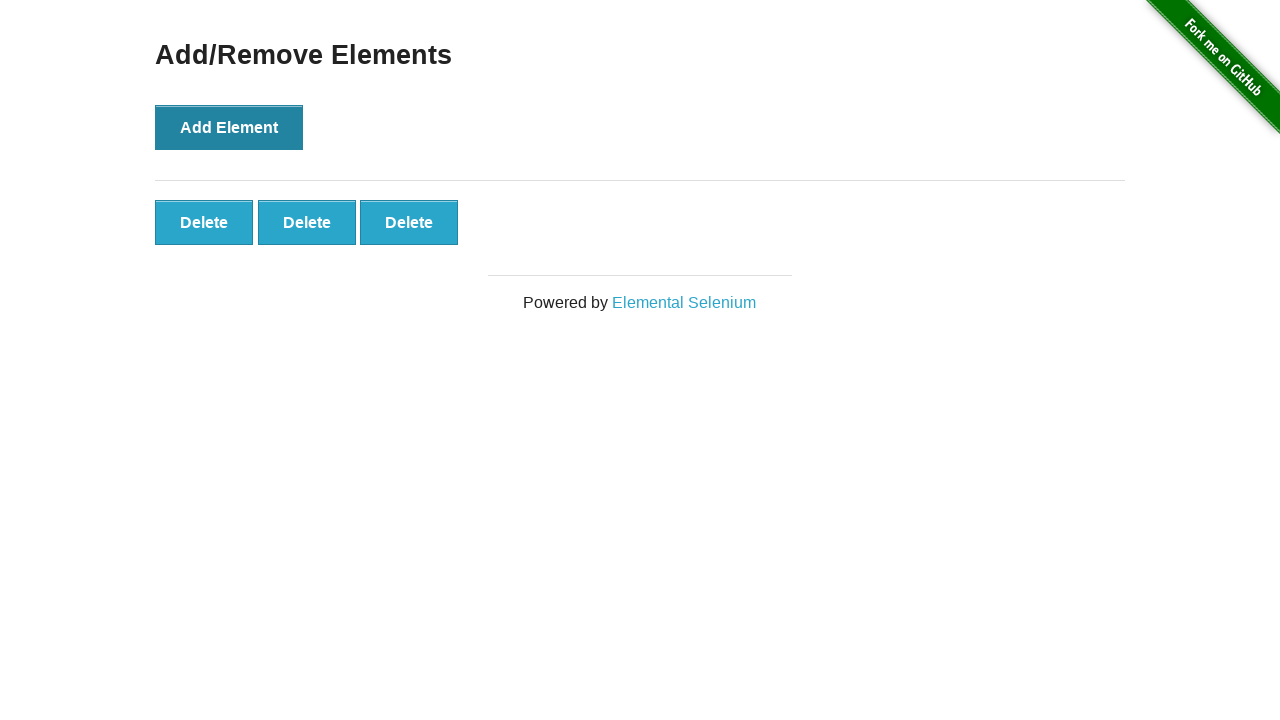

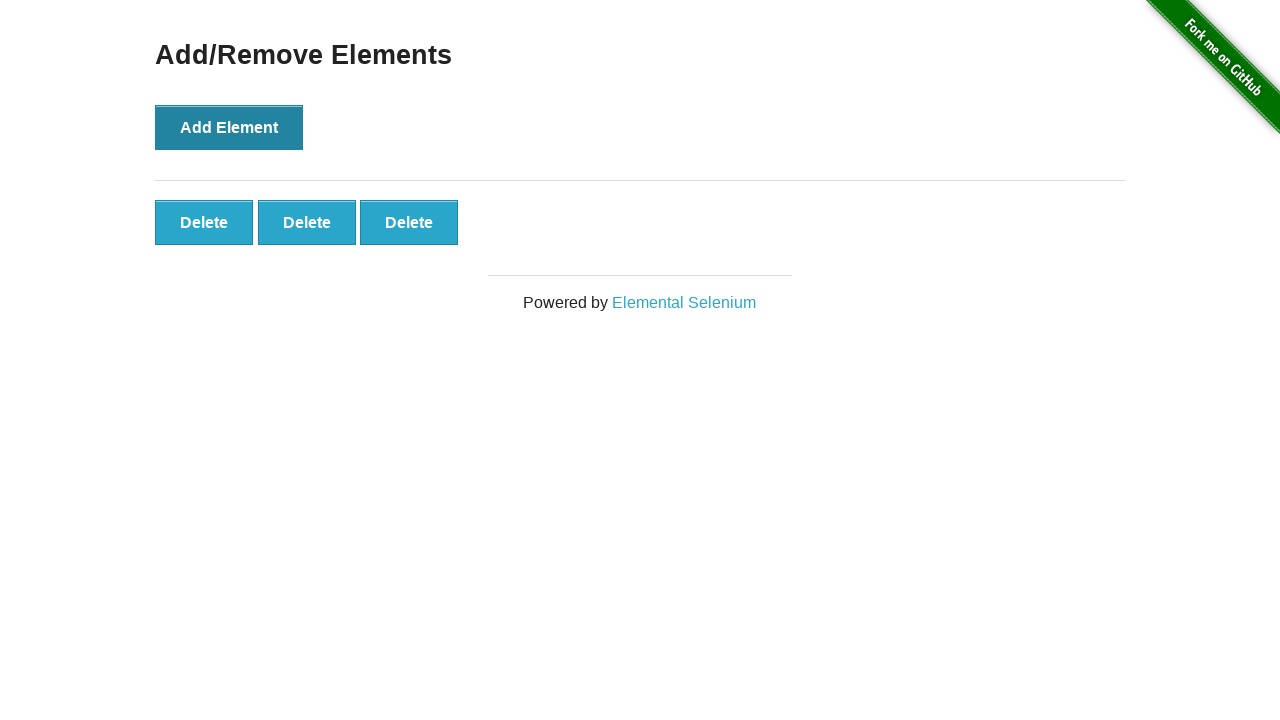